Changes AccuWeather temperature settings to ISO metrics (Celsius) by selecting the C option from the unit dropdown

Starting URL: https://www.accuweather.com/en/settings

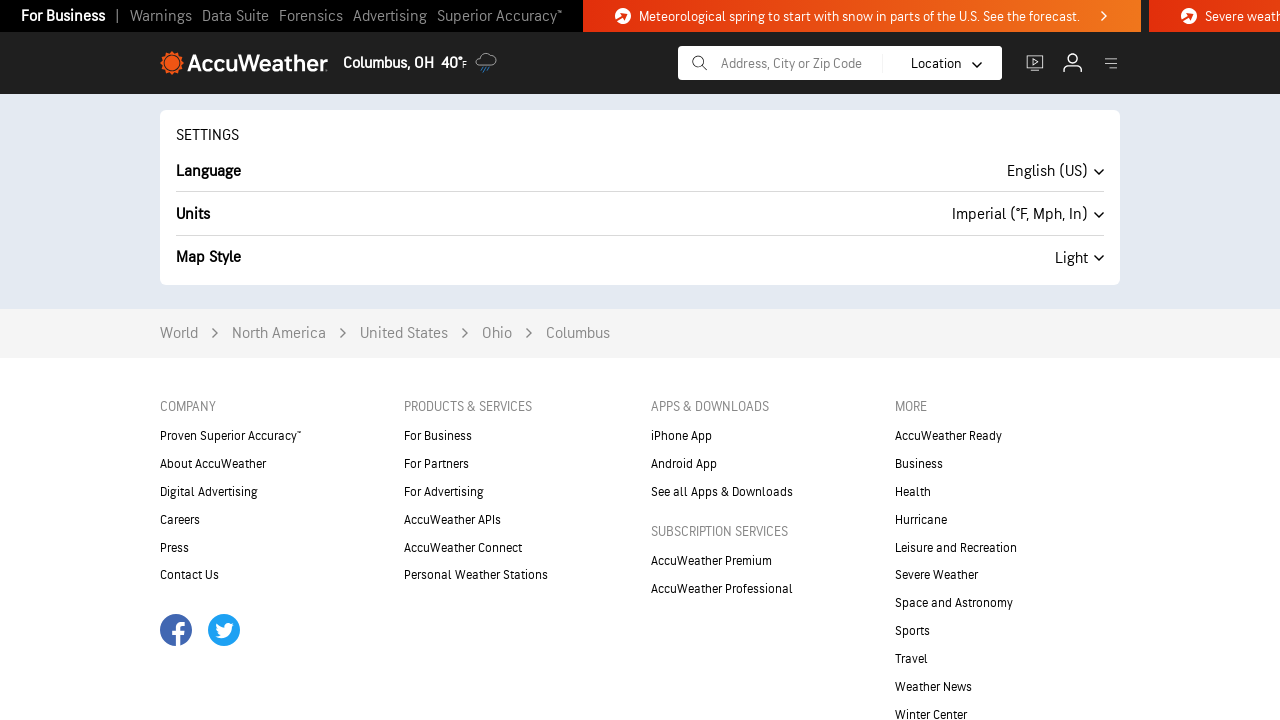

Selected Celsius (C) from the unit dropdown to change temperature settings to ISO metrics on #unit
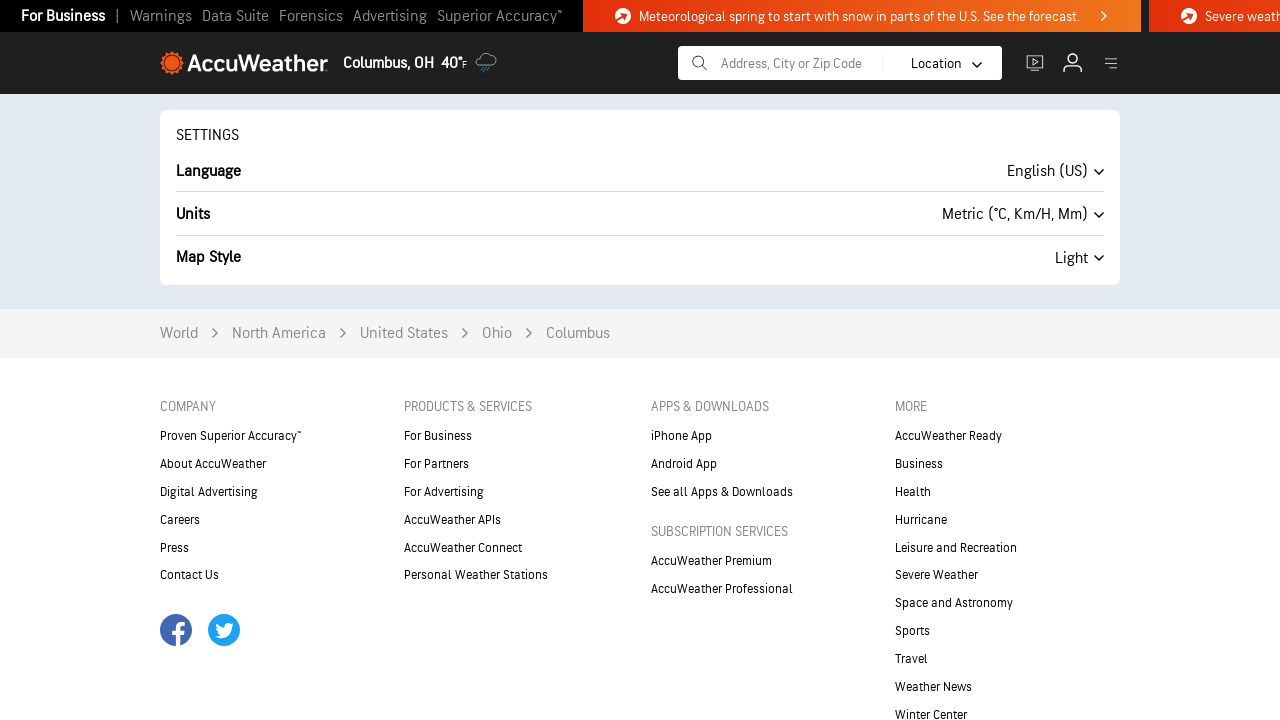

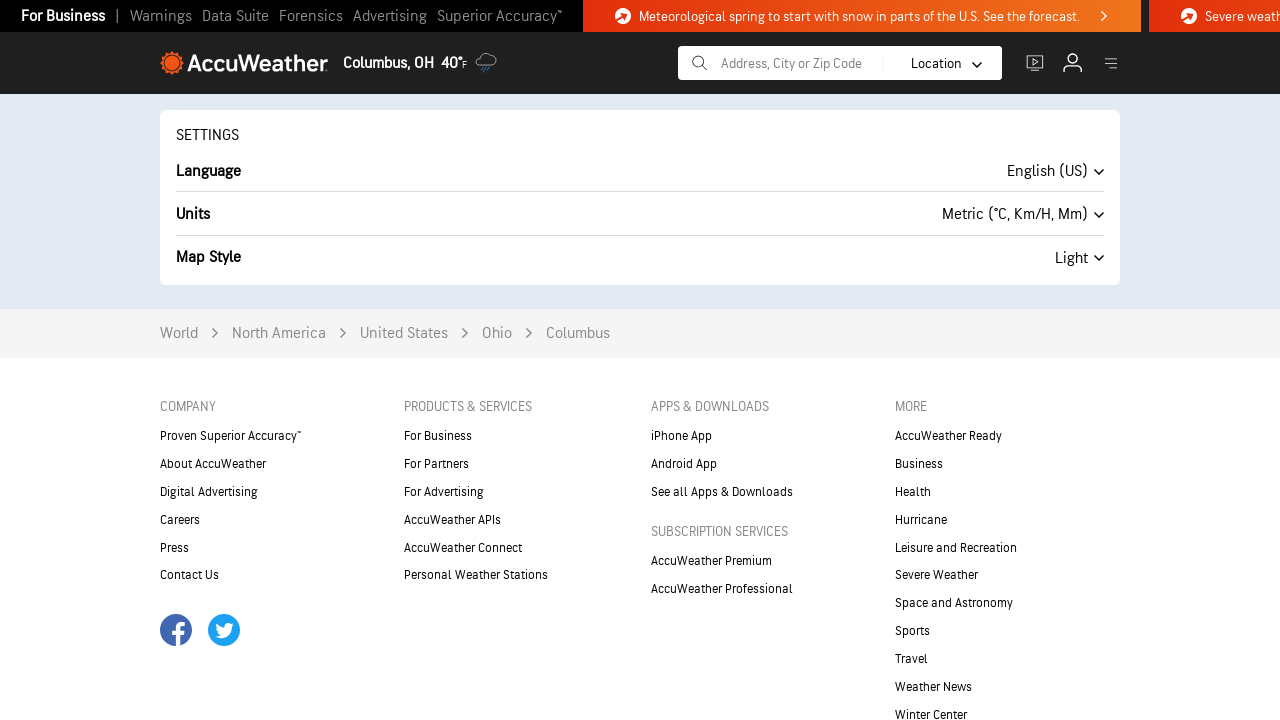